Tests dynamic loading functionality by navigating to a dynamic loading page, triggering content loading, and waiting for completion message

Starting URL: https://the-internet.herokuapp.com

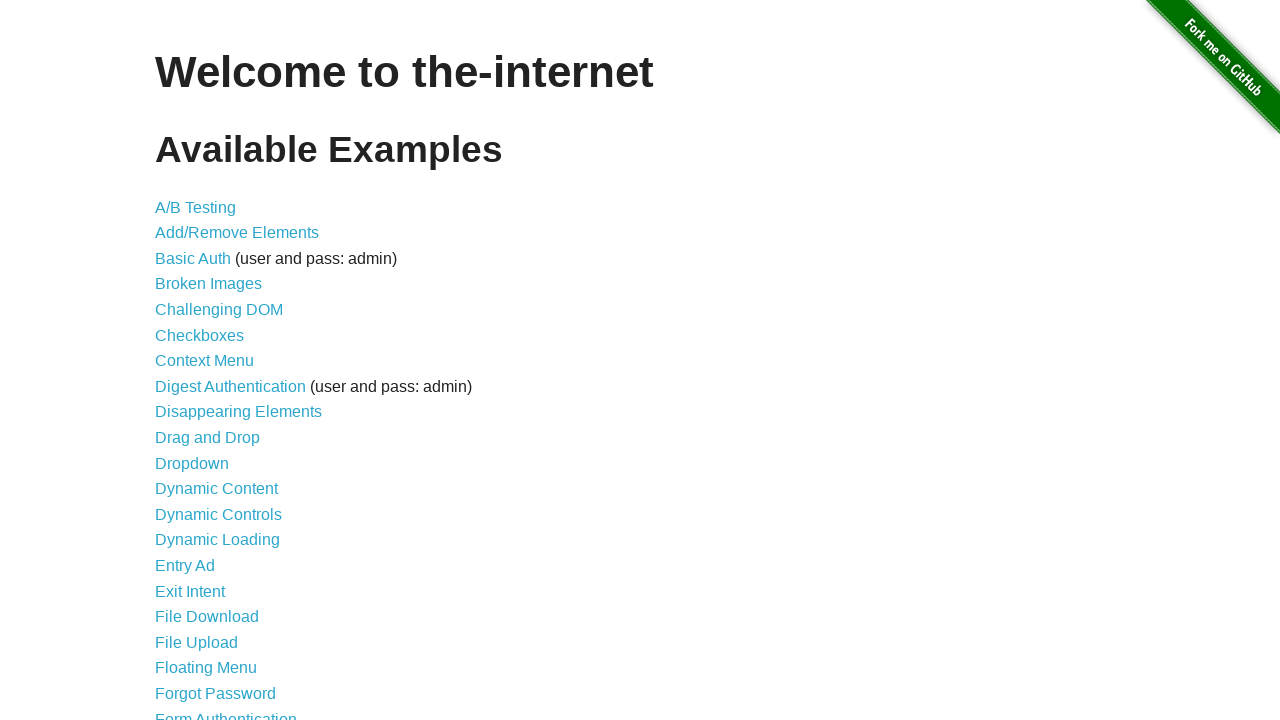

Clicked on Dynamic Loading link at (218, 540) on text="Dynamic Loading"
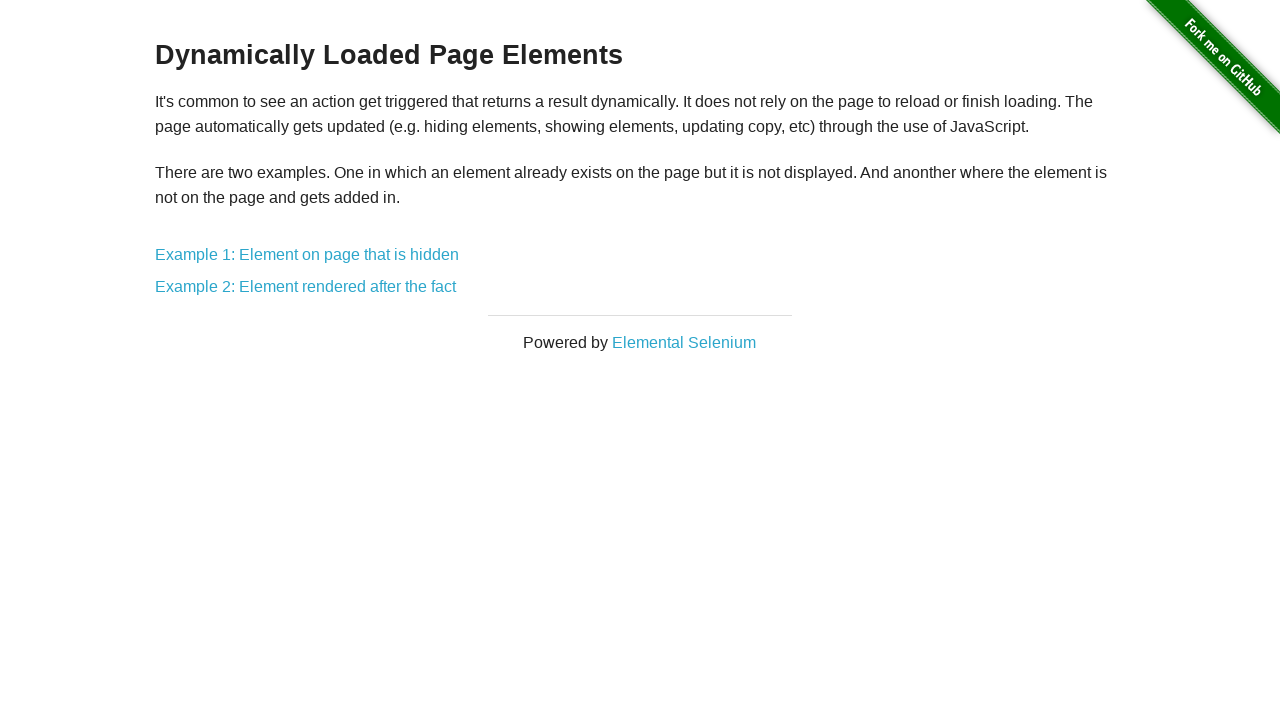

Clicked on first example link at (307, 255) on xpath=//*[@id="content"]/div/a[1]
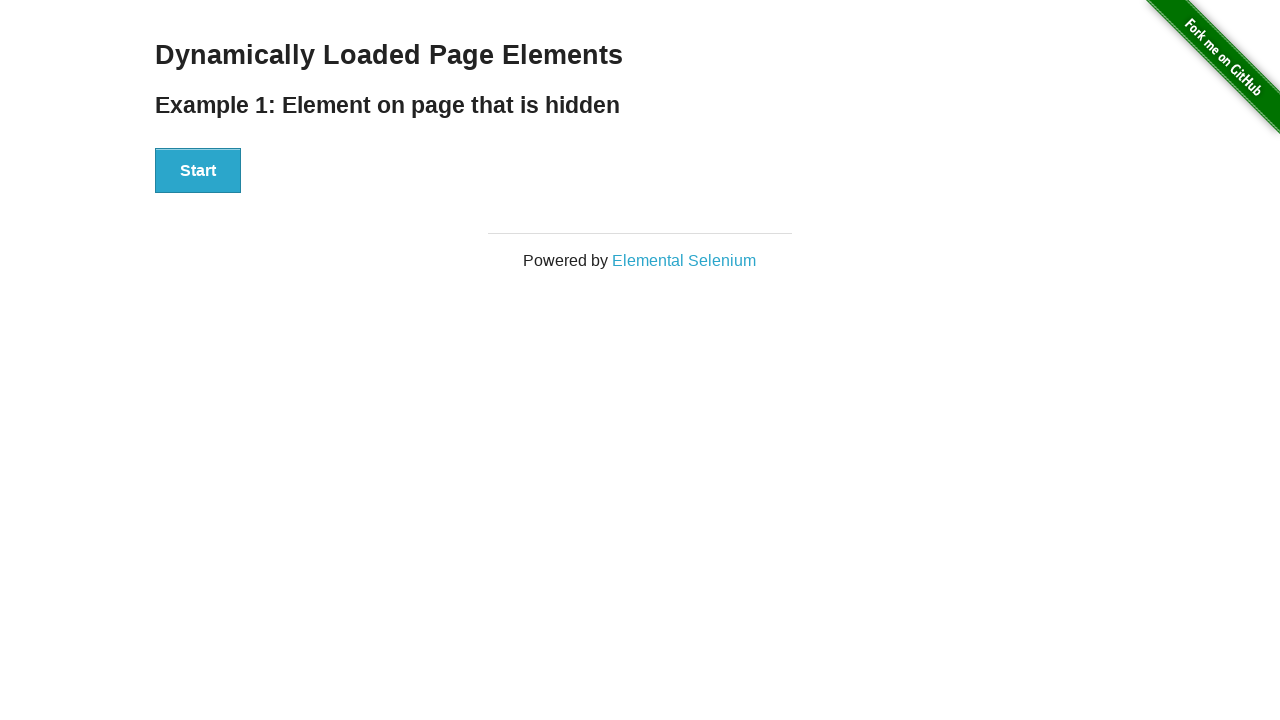

Clicked the start button to trigger dynamic loading at (198, 171) on button
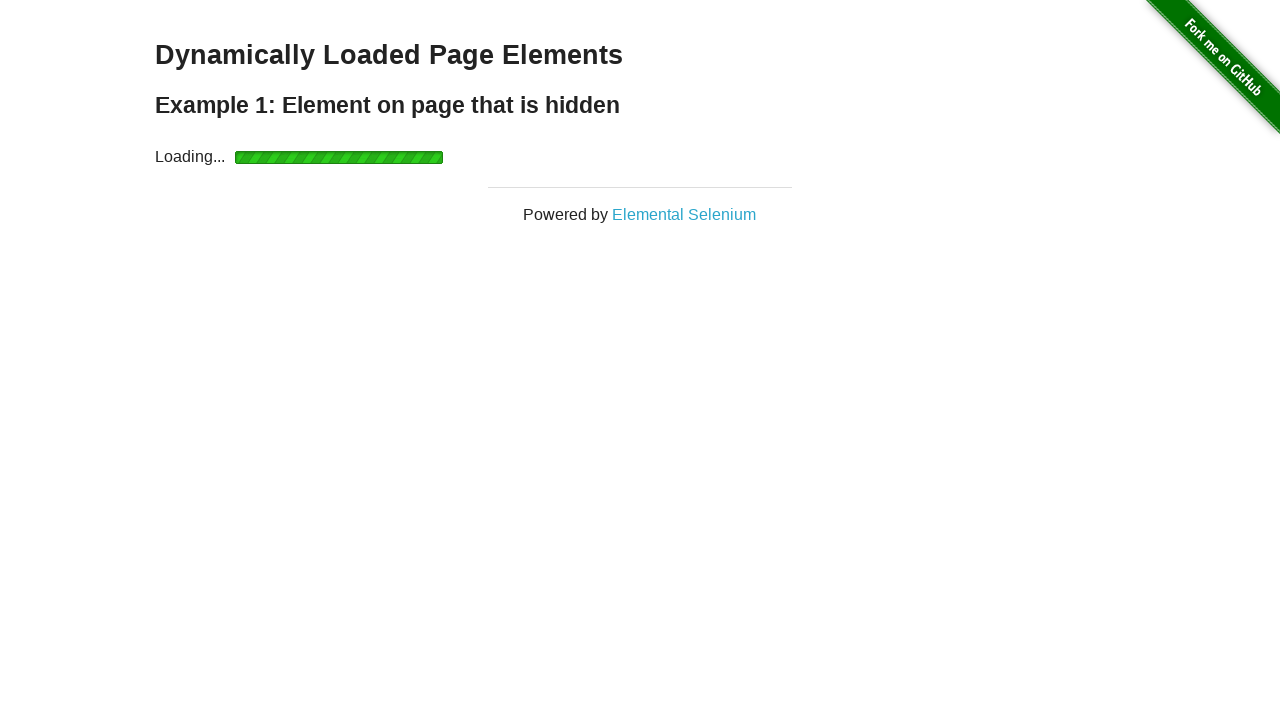

Waited for finish message to appear
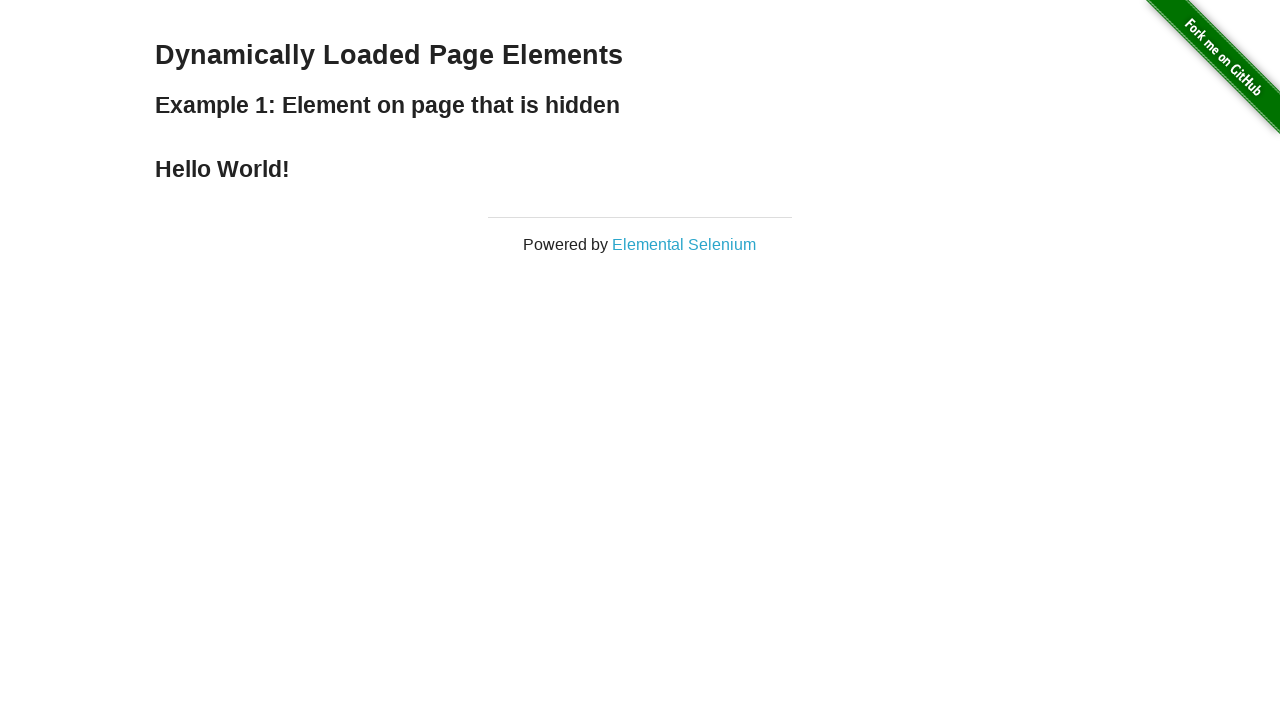

Verified that finish message is displayed
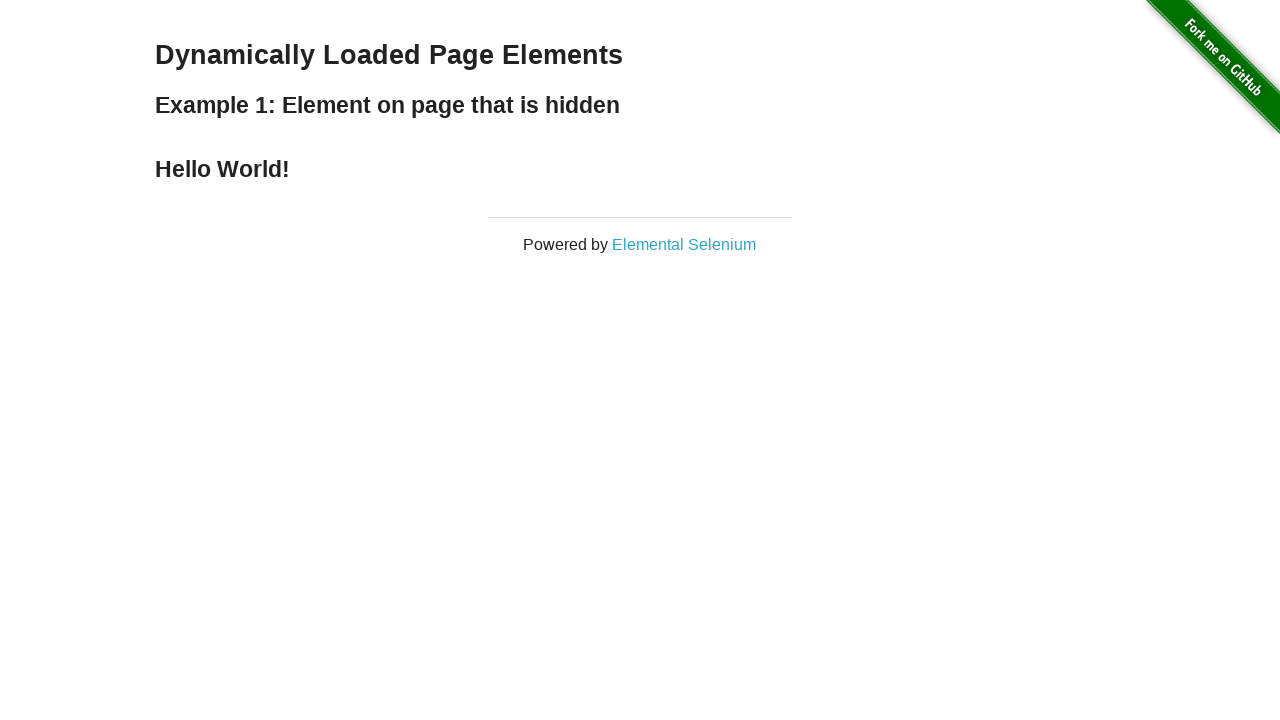

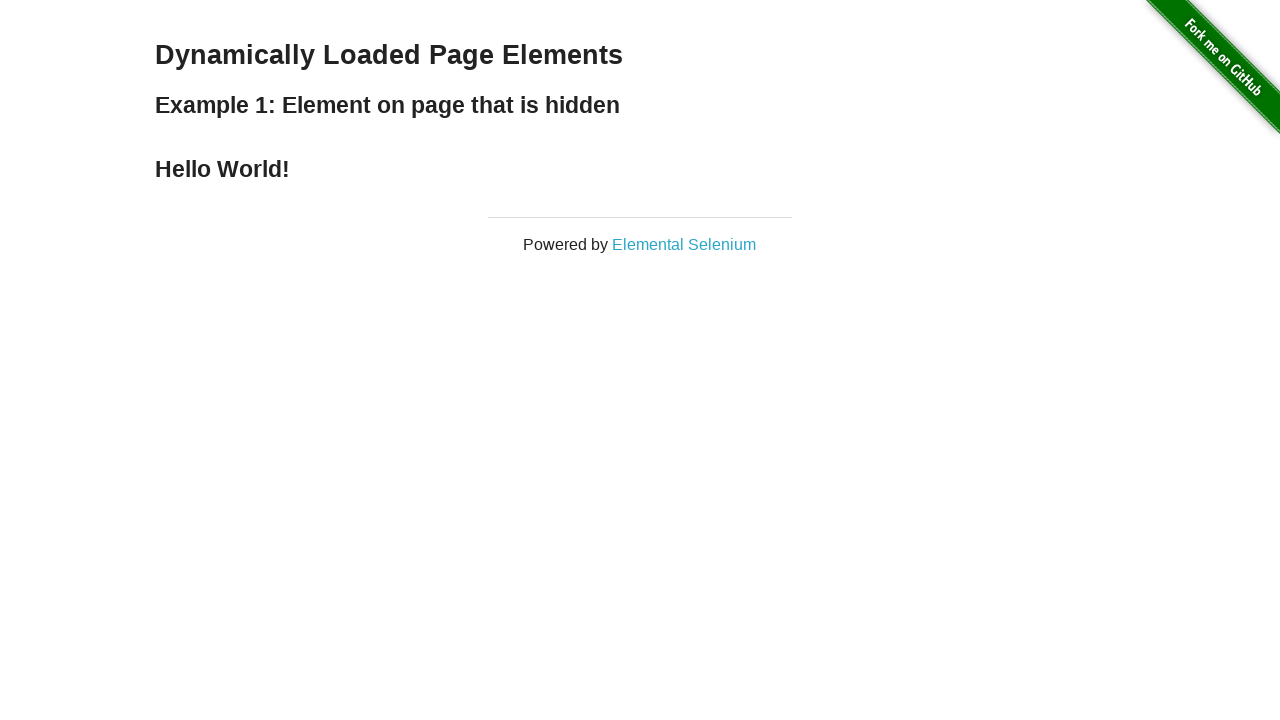